Tests navigation on a Selenium training website by clicking on a heading element and then clicking on a Model Resume training link.

Starting URL: http://greenstech.in/selenium-course-content.html

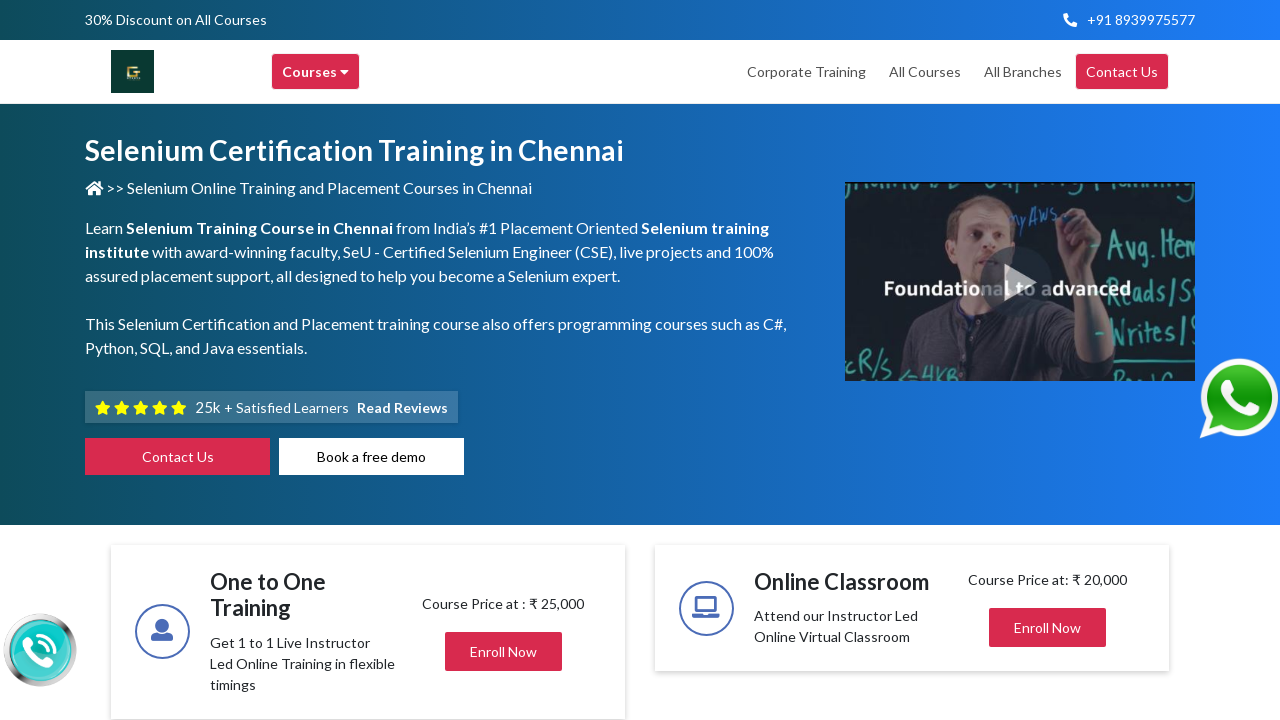

Clicked on heading element to expand accordion section at (1048, 360) on #heading201
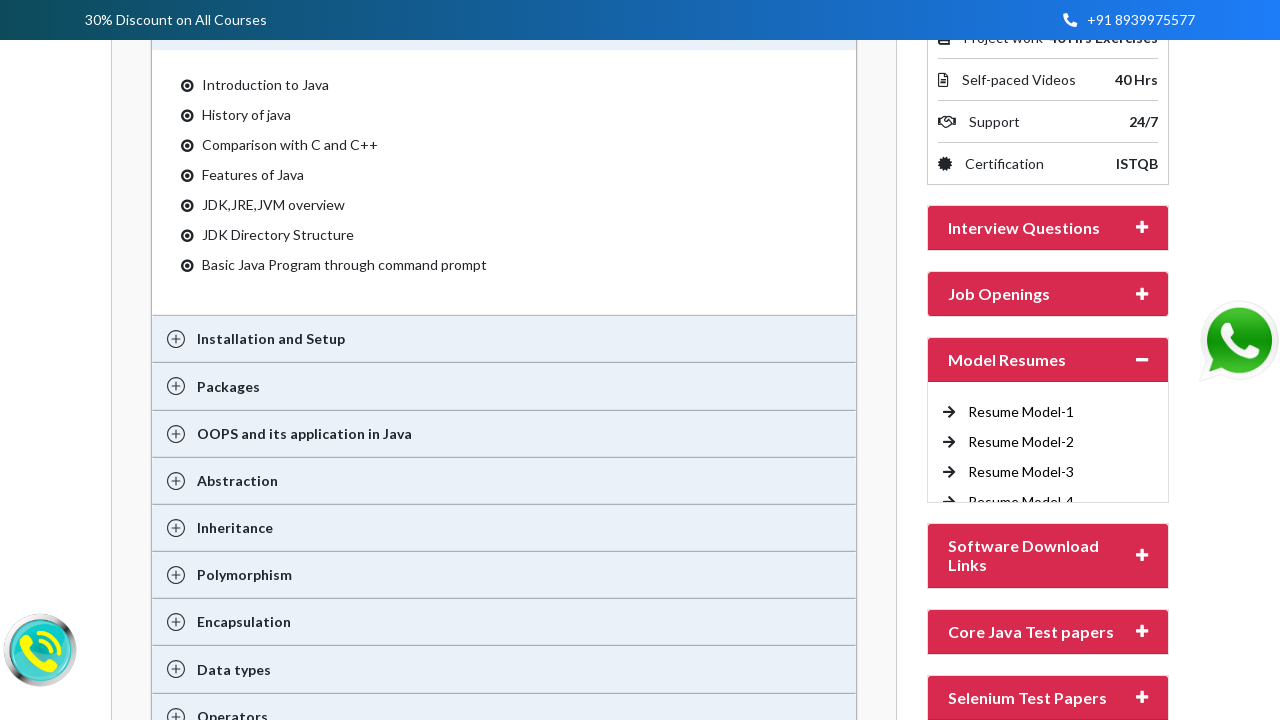

Waited for content to become visible after clicking heading
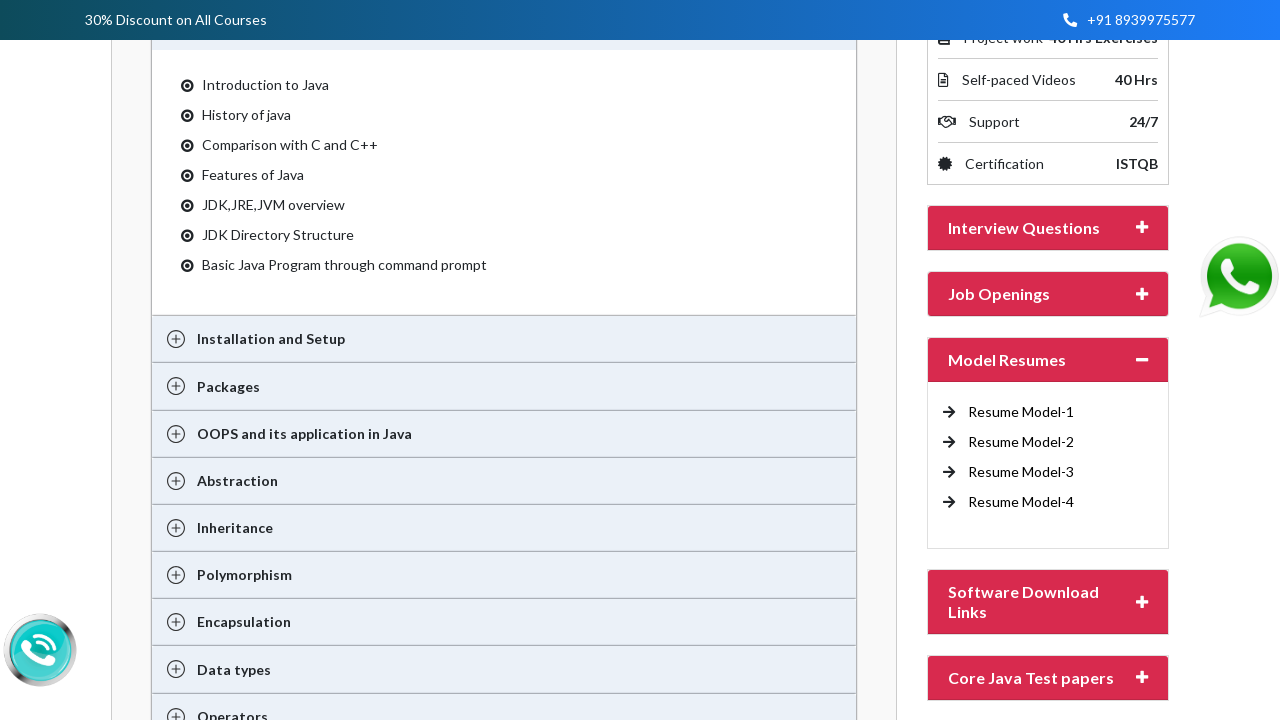

Clicked on Model Resume training link at (1021, 412) on (//a[@title='Model Resume training in chennai'])[1]
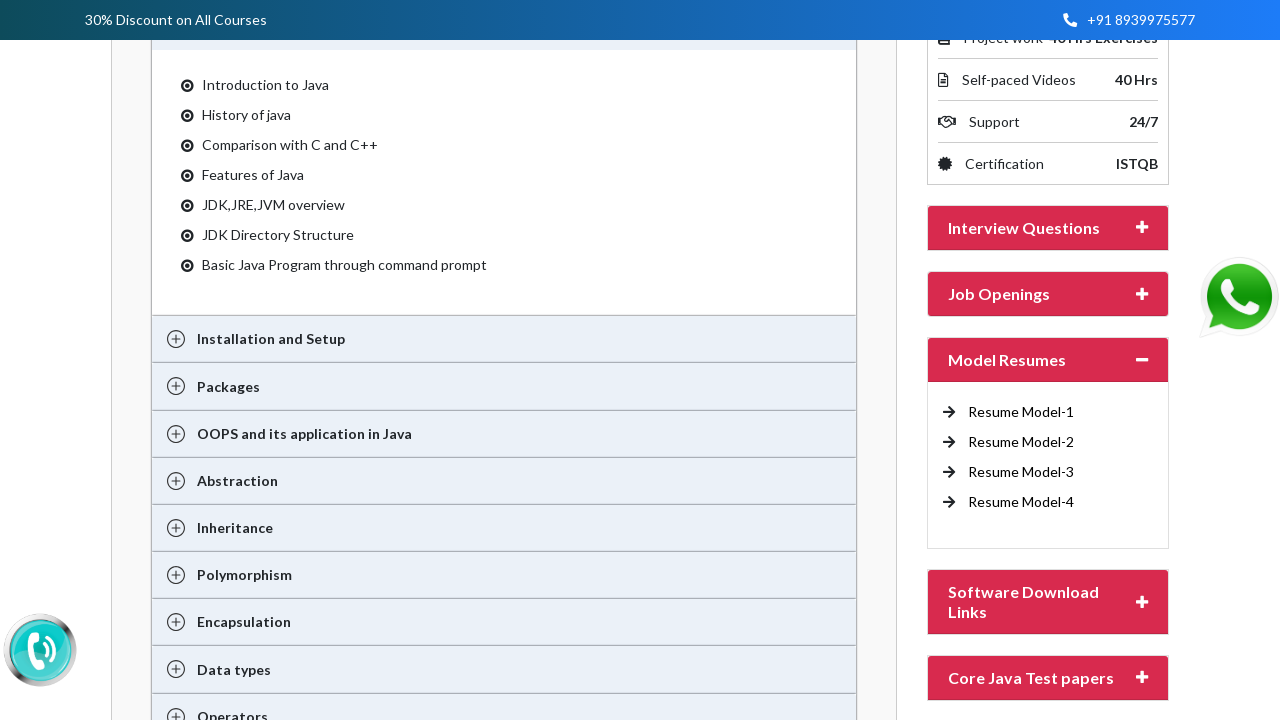

Waited for page to load after clicking Model Resume training link
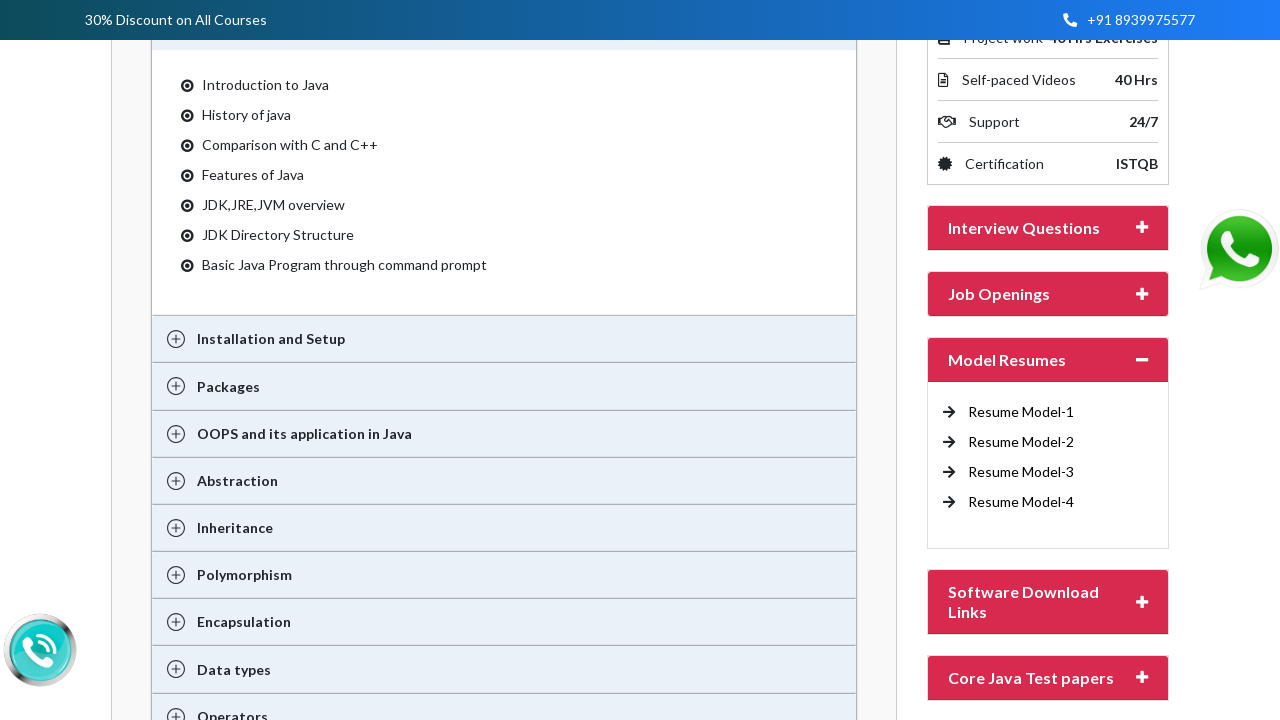

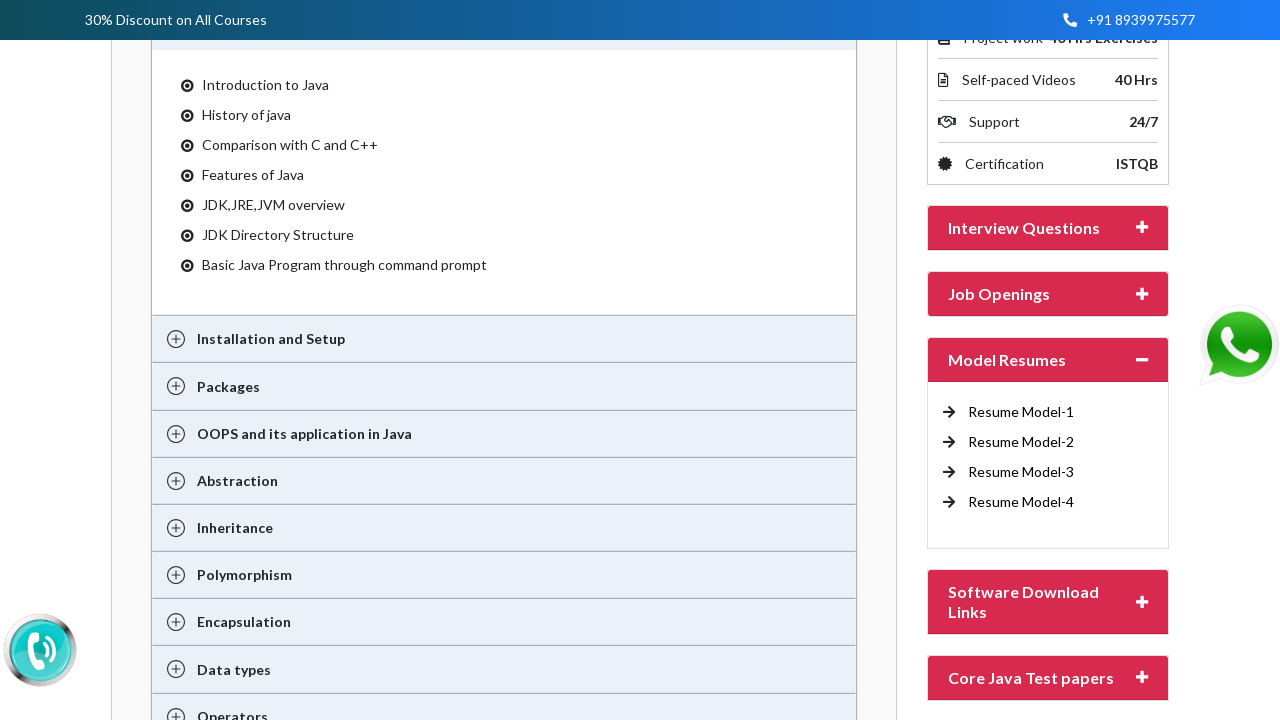